Tests that clicking Clear completed removes all completed items

Starting URL: https://demo.playwright.dev/todomvc

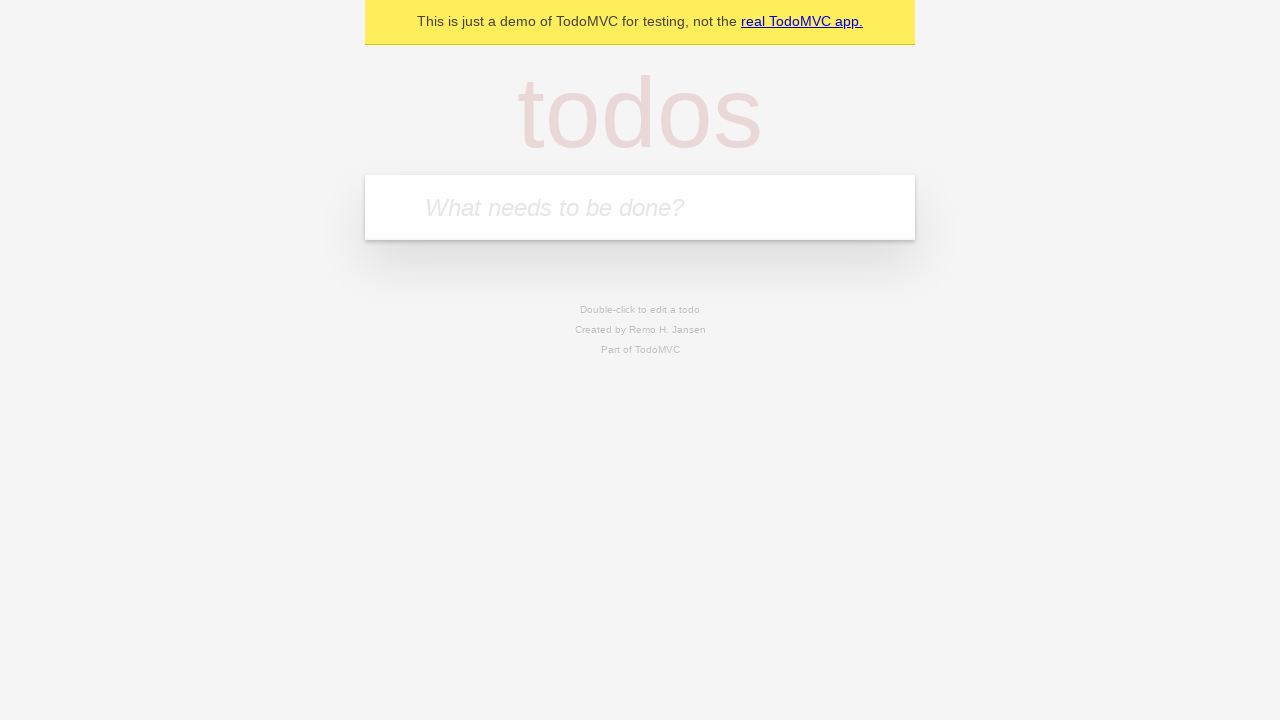

Filled todo input with 'buy some cheese' on internal:attr=[placeholder="What needs to be done?"i]
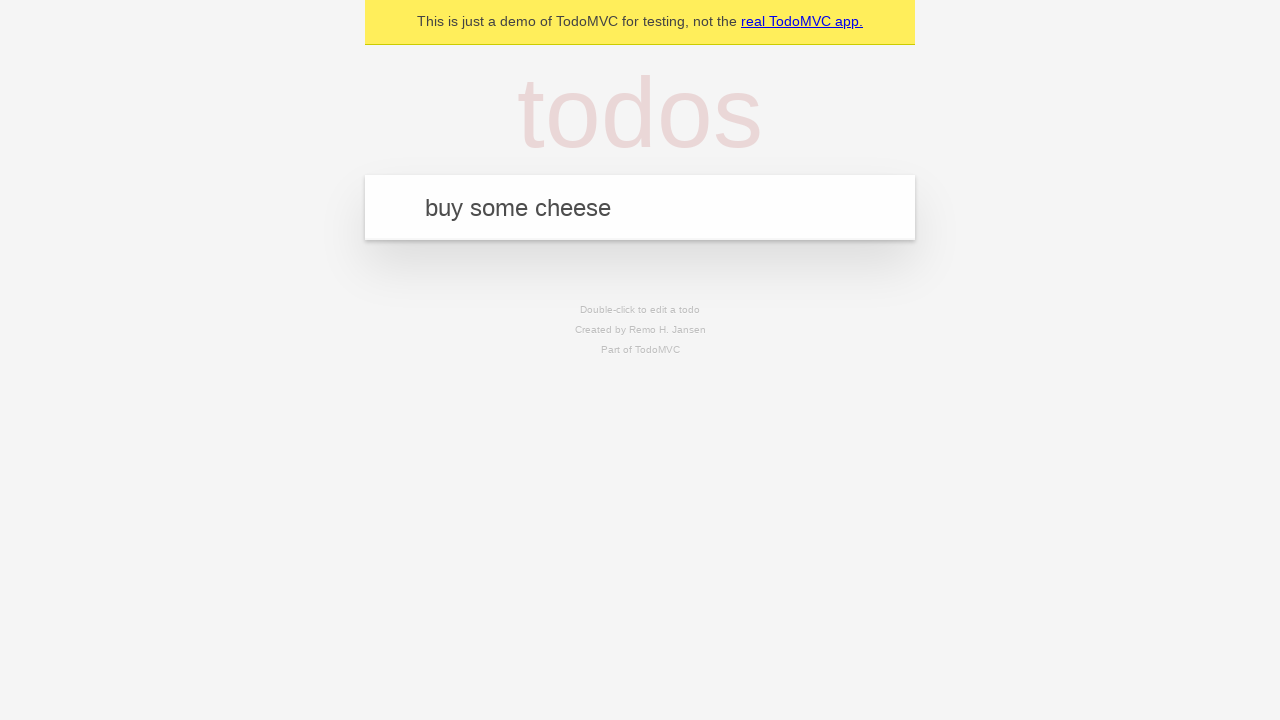

Pressed Enter to add first todo on internal:attr=[placeholder="What needs to be done?"i]
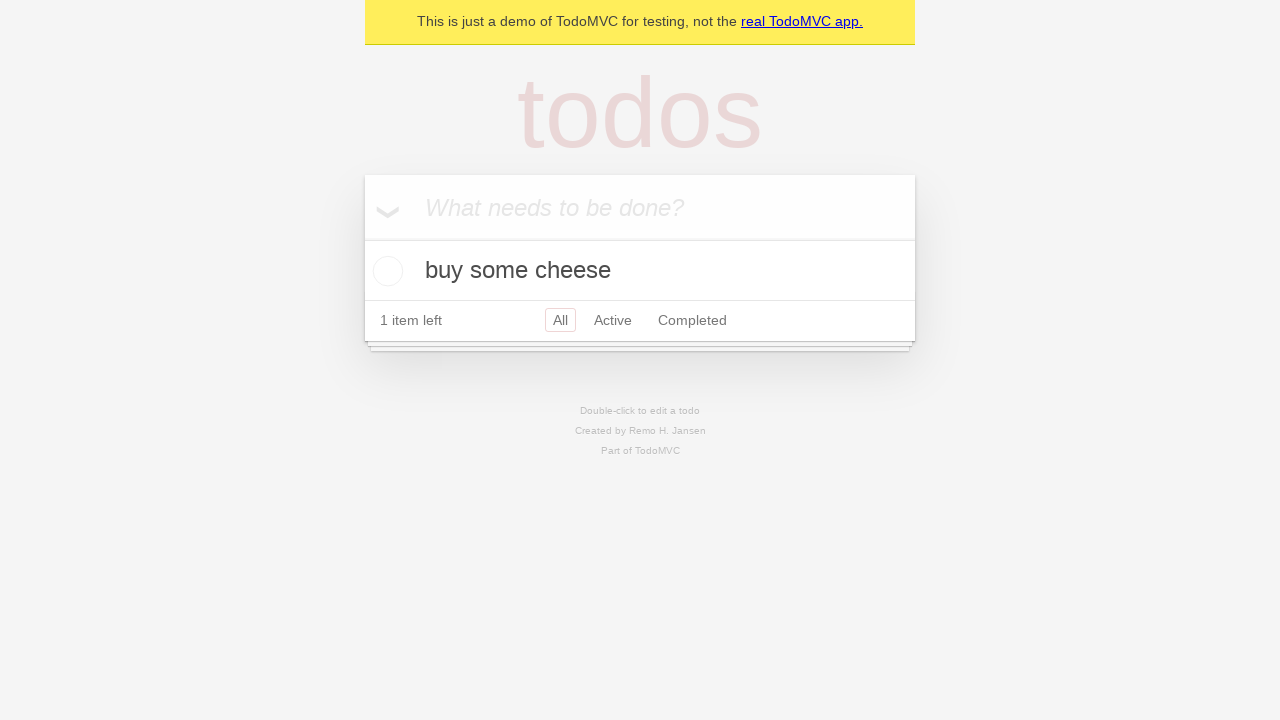

Filled todo input with 'feed the cat' on internal:attr=[placeholder="What needs to be done?"i]
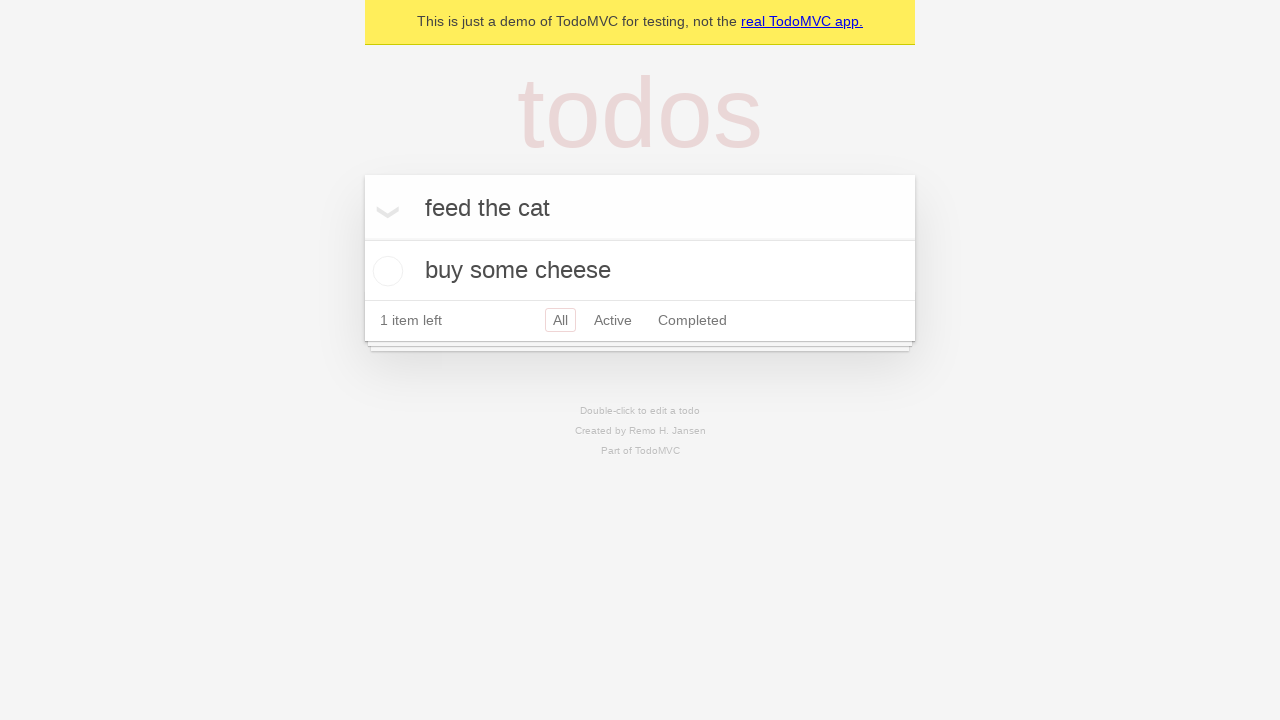

Pressed Enter to add second todo on internal:attr=[placeholder="What needs to be done?"i]
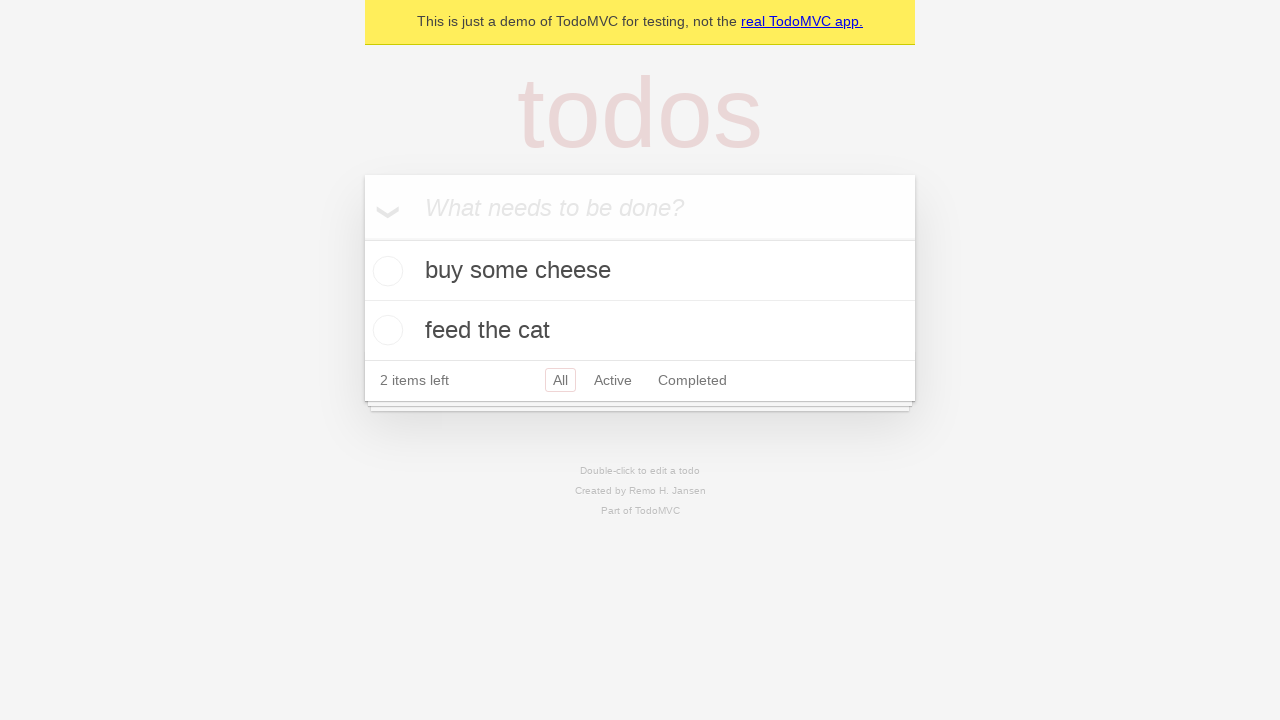

Filled todo input with 'book a doctors appointment' on internal:attr=[placeholder="What needs to be done?"i]
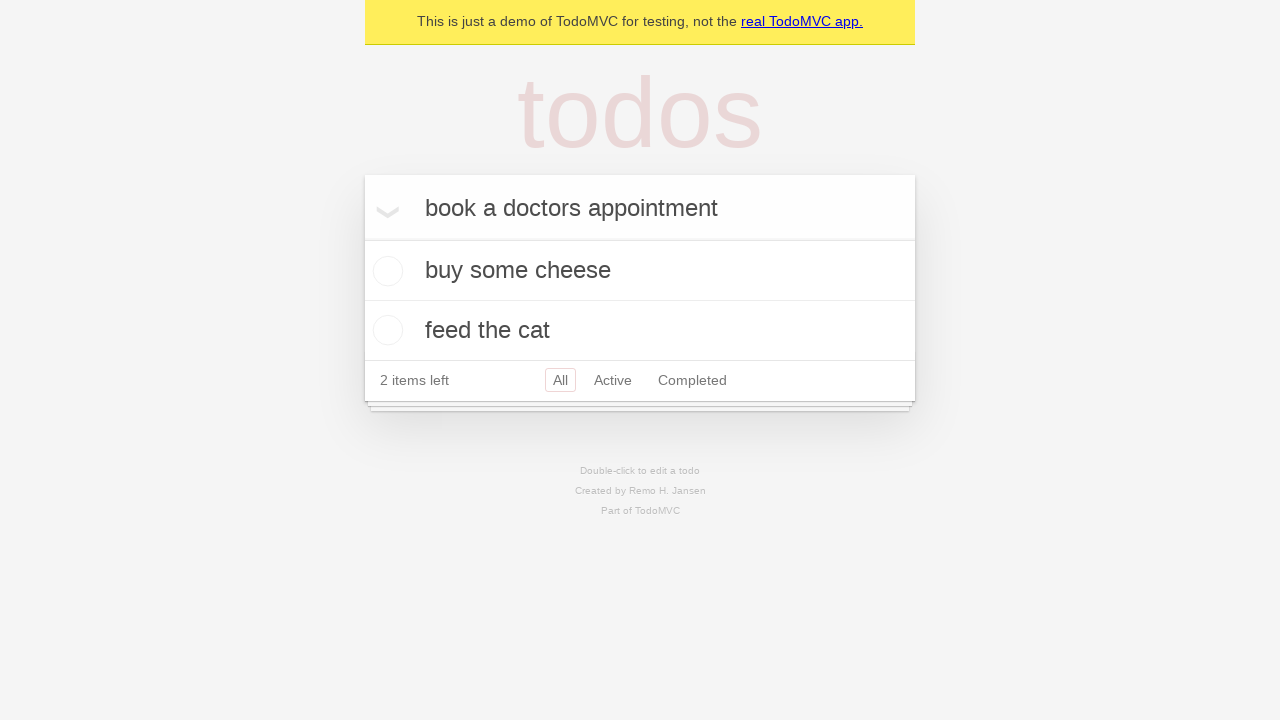

Pressed Enter to add third todo on internal:attr=[placeholder="What needs to be done?"i]
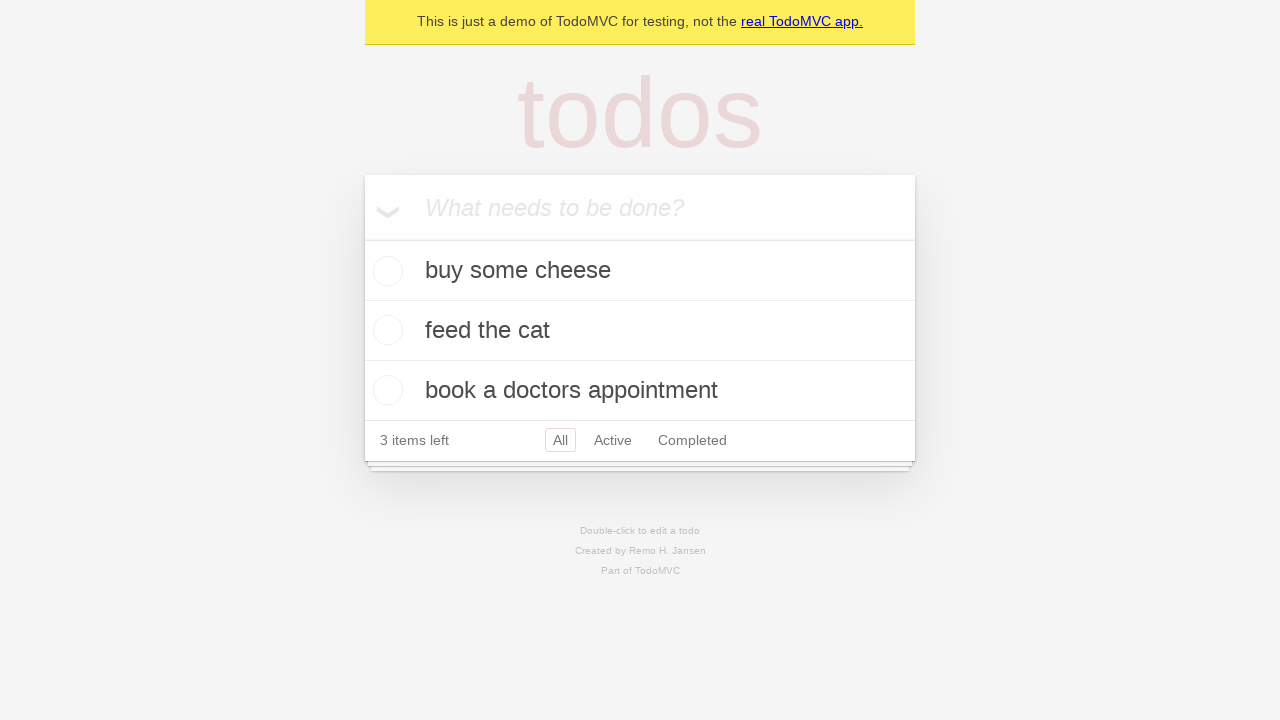

Waited for all 3 todos to be created
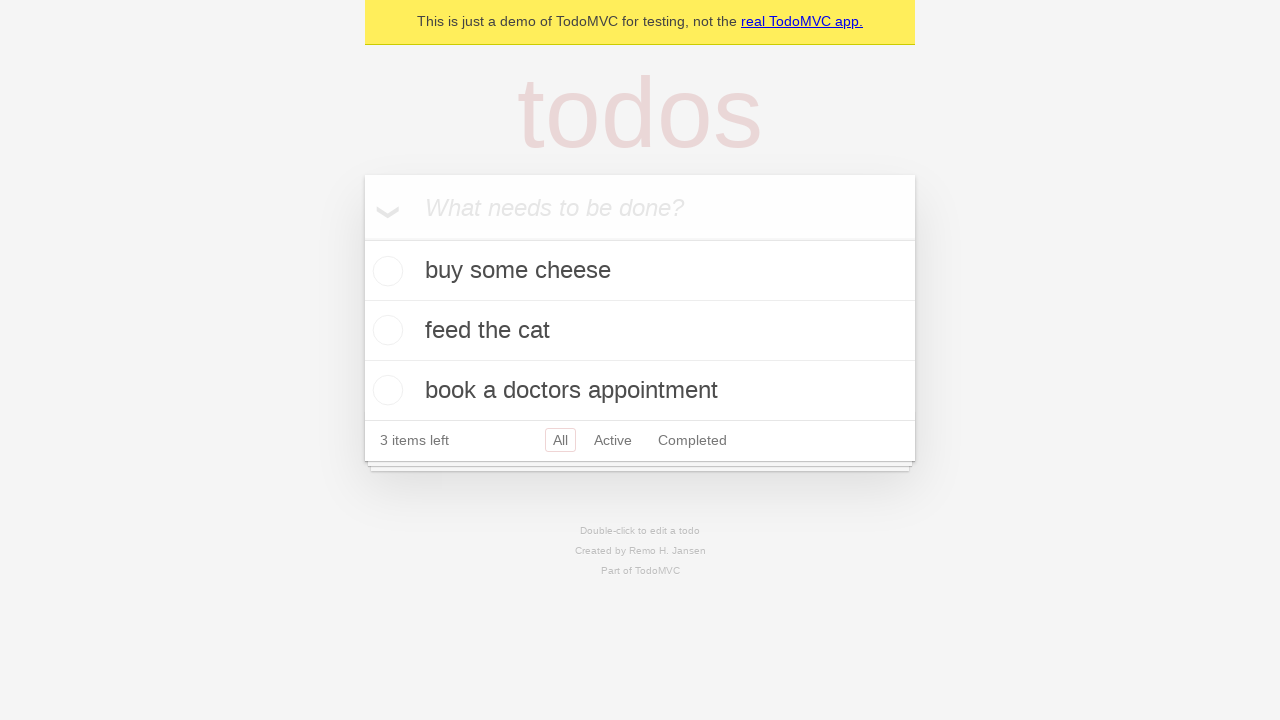

Checked the second todo item as completed at (385, 330) on internal:testid=[data-testid="todo-item"s] >> nth=1 >> internal:role=checkbox
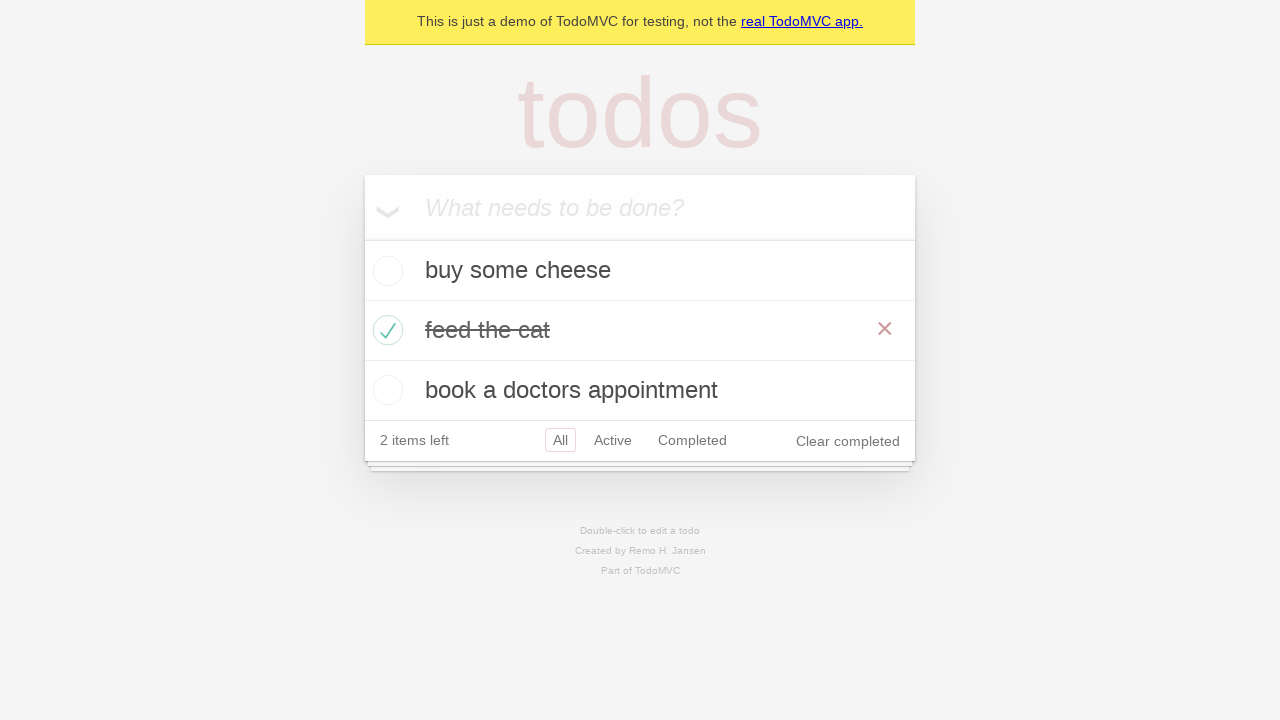

Clicked 'Clear completed' button to remove completed items at (848, 441) on internal:role=button[name="Clear completed"i]
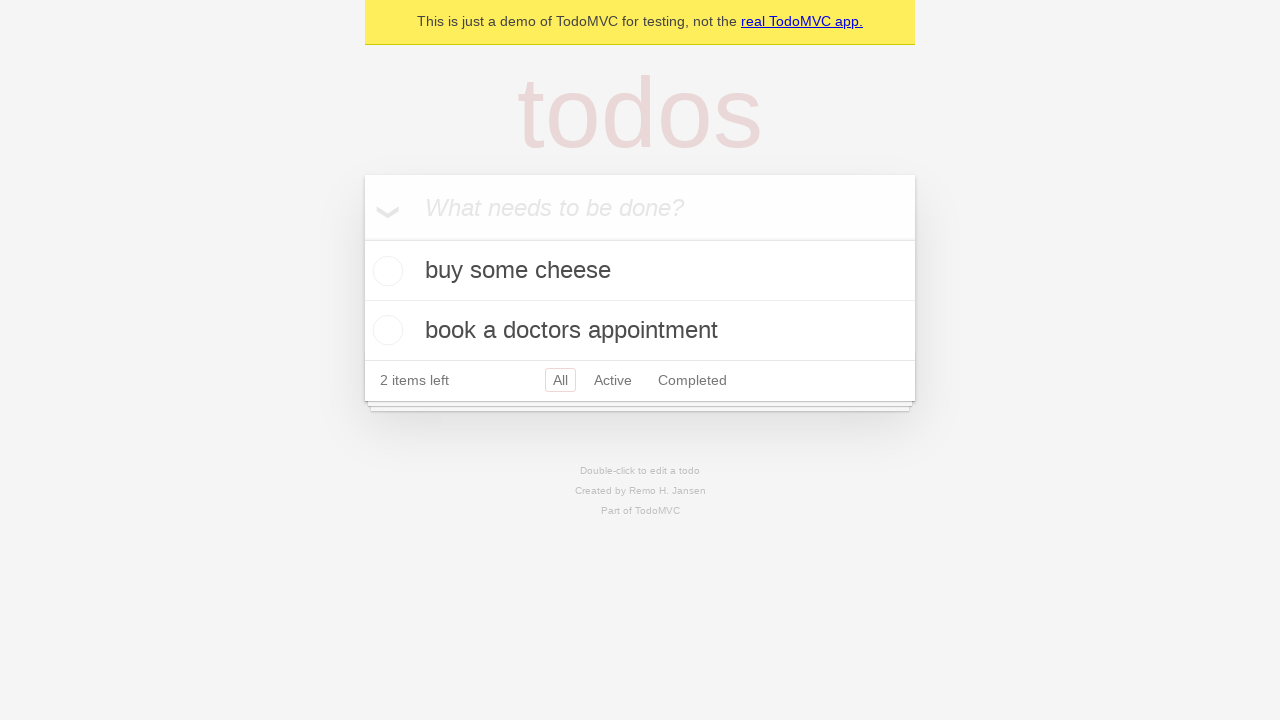

Verified that completed todo was removed, 2 items remain
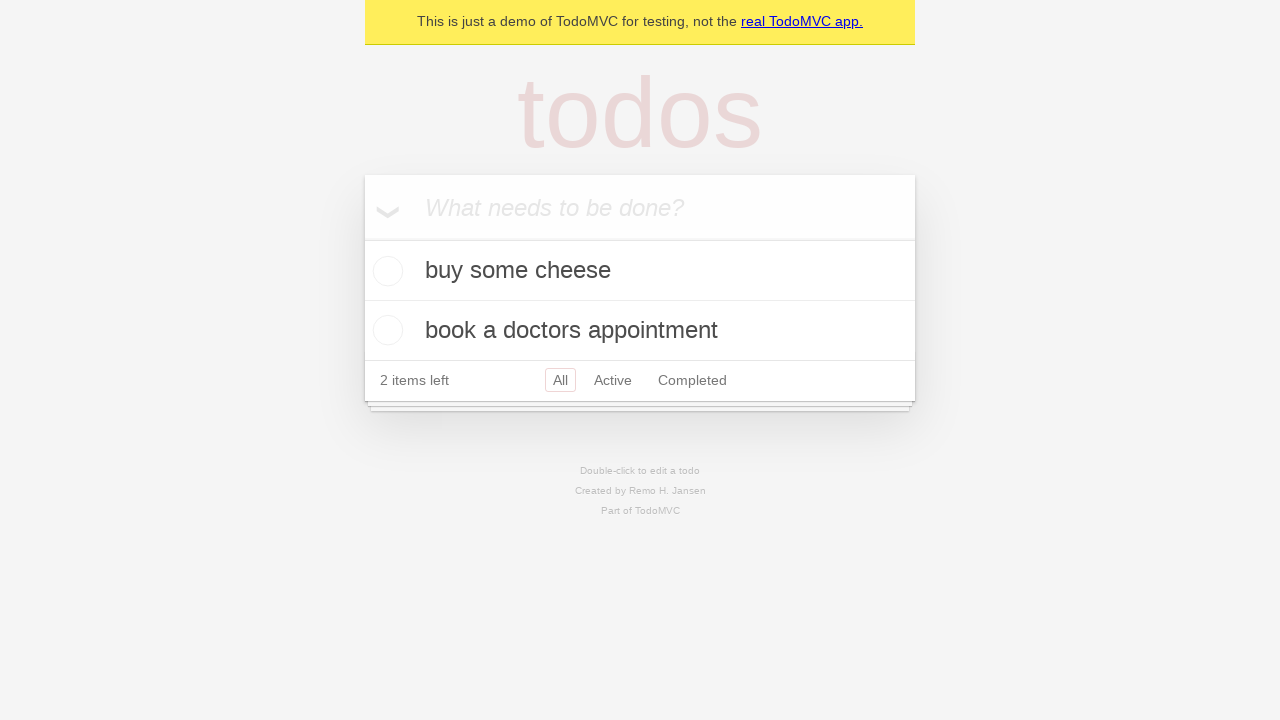

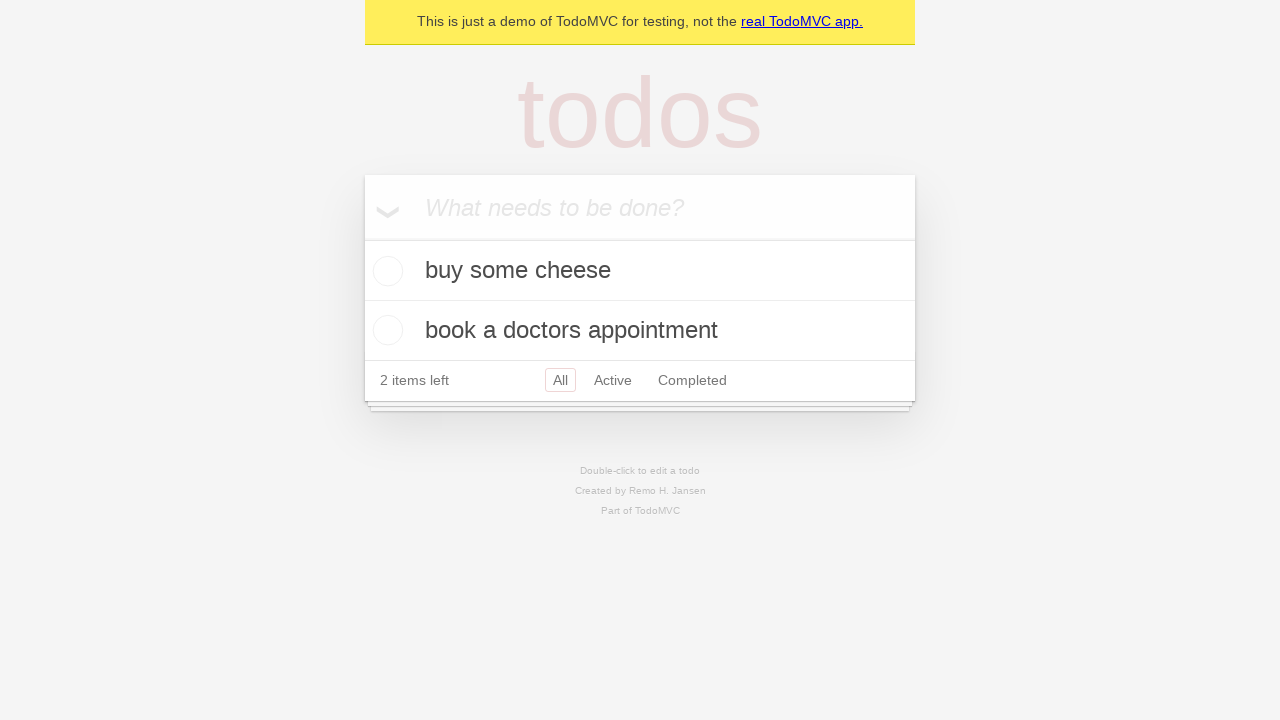